Tests a to-do list web application by filling in a task title in the input field

Starting URL: https://redocamai.github.io/To-do-List/

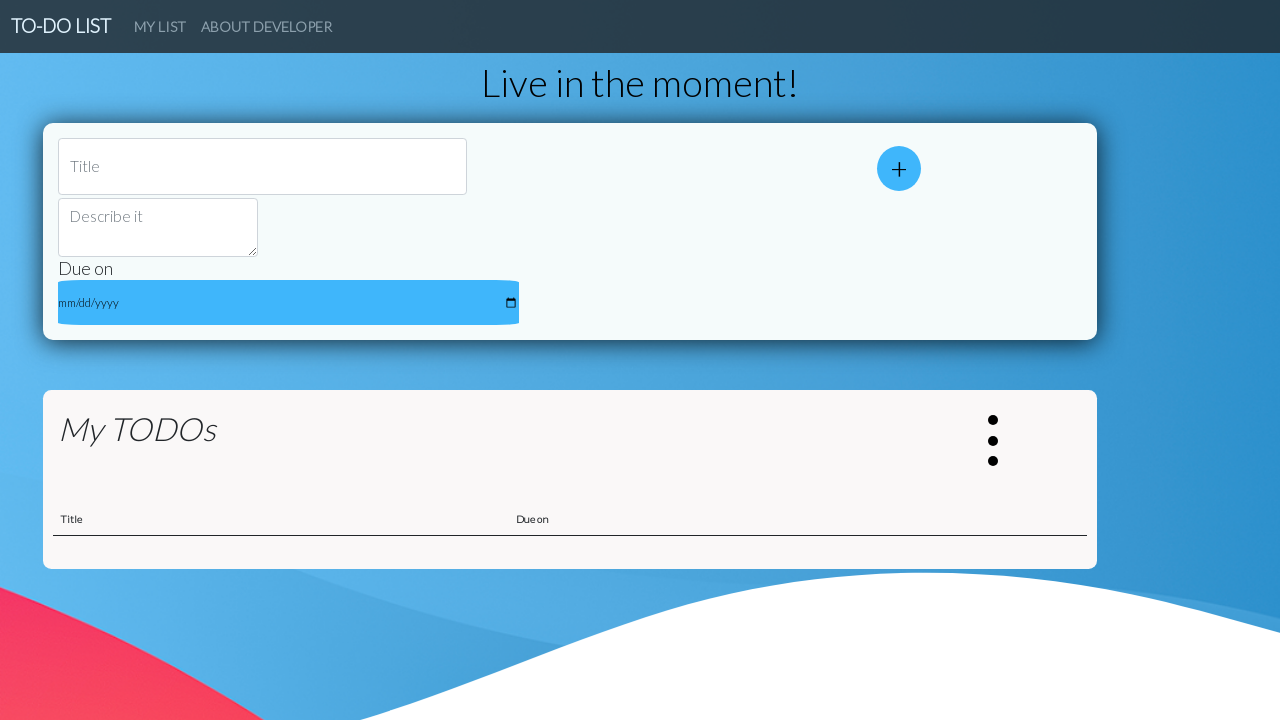

Filled task title input field with 'Complete project documentation' on input
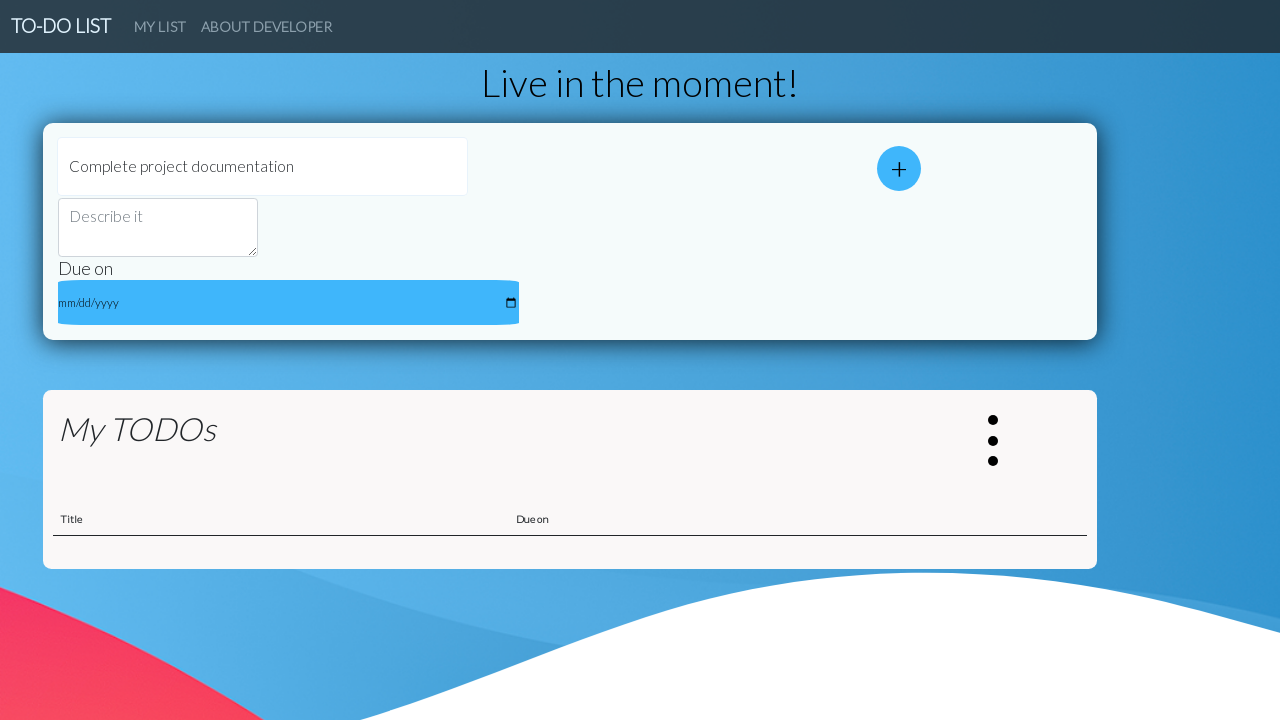

Waited 1000ms for input to be registered
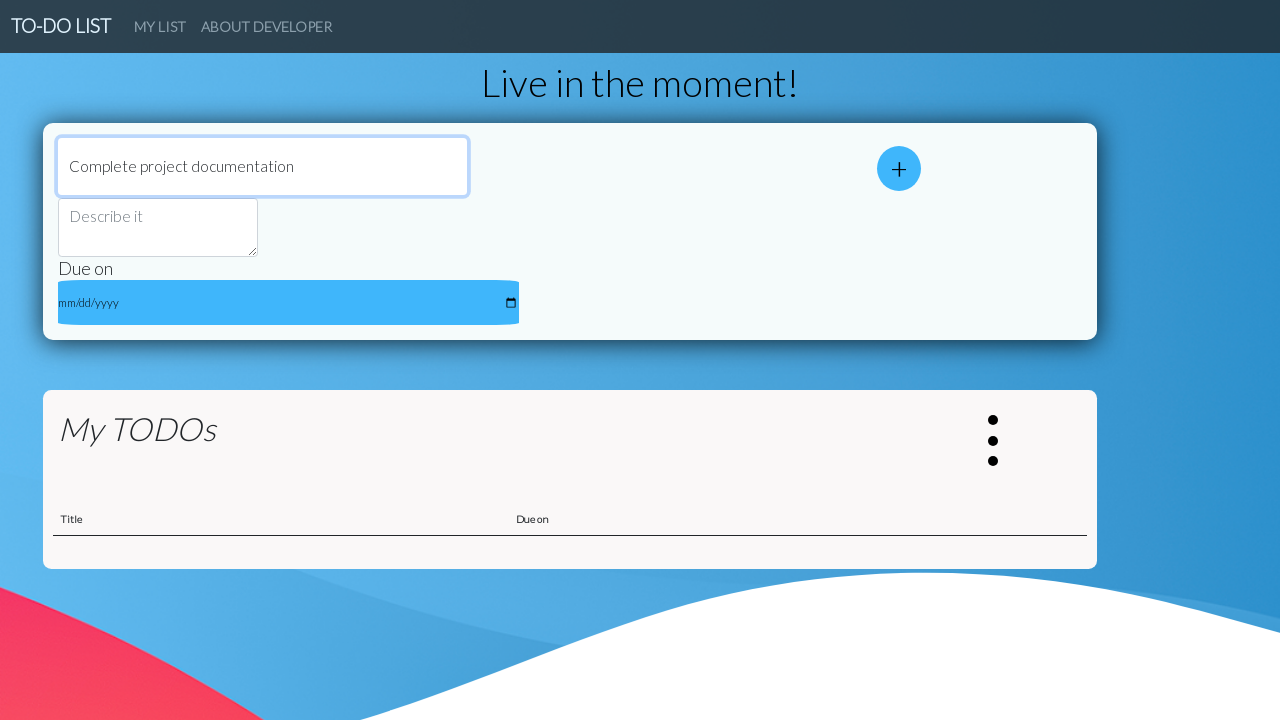

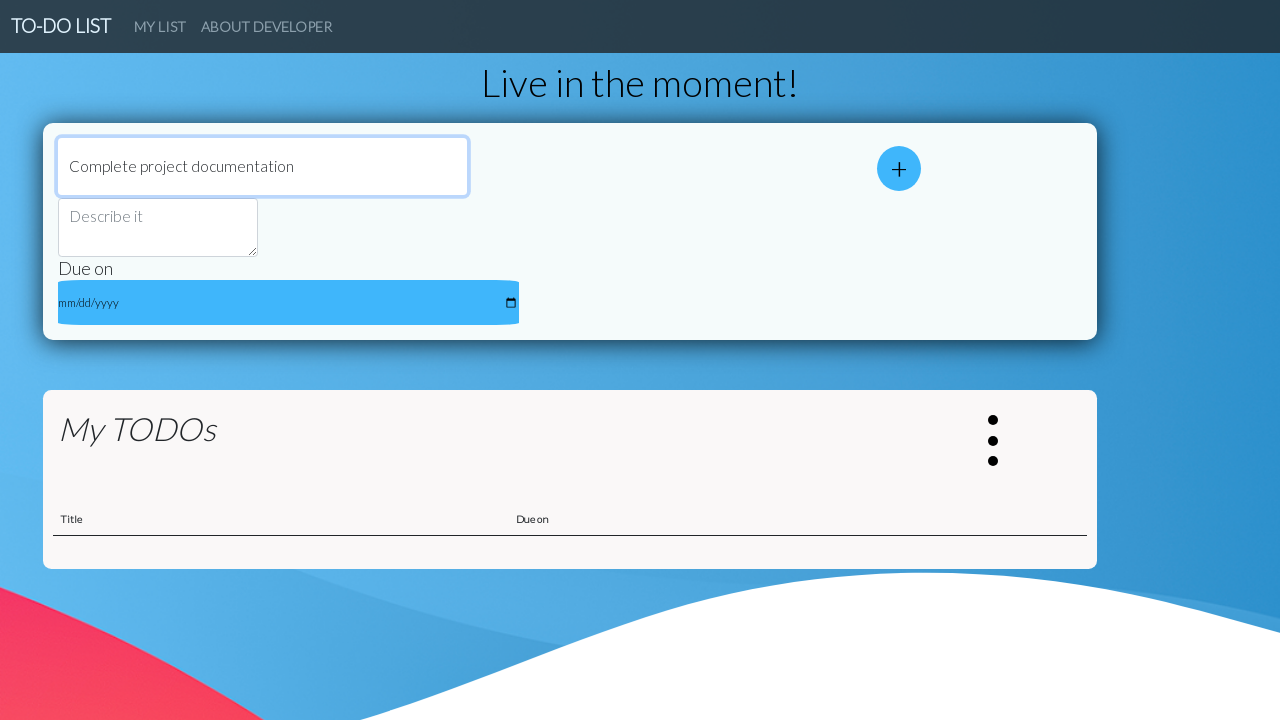